Opens checkout form and fills in all fields with valid data, then submits the form

Starting URL: https://webshop-agil-testautomatiserare.netlify.app/

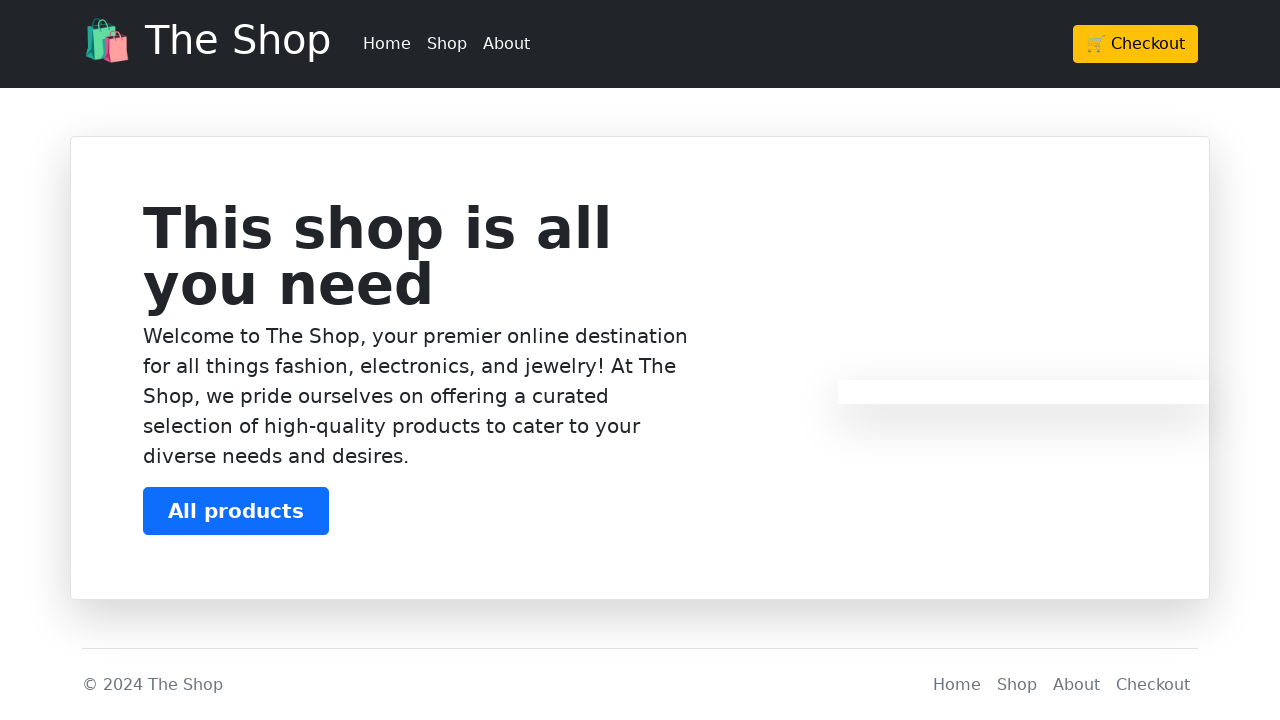

Clicked Checkout button in header at (1136, 44) on xpath=/html/body/header/div/div/div/a
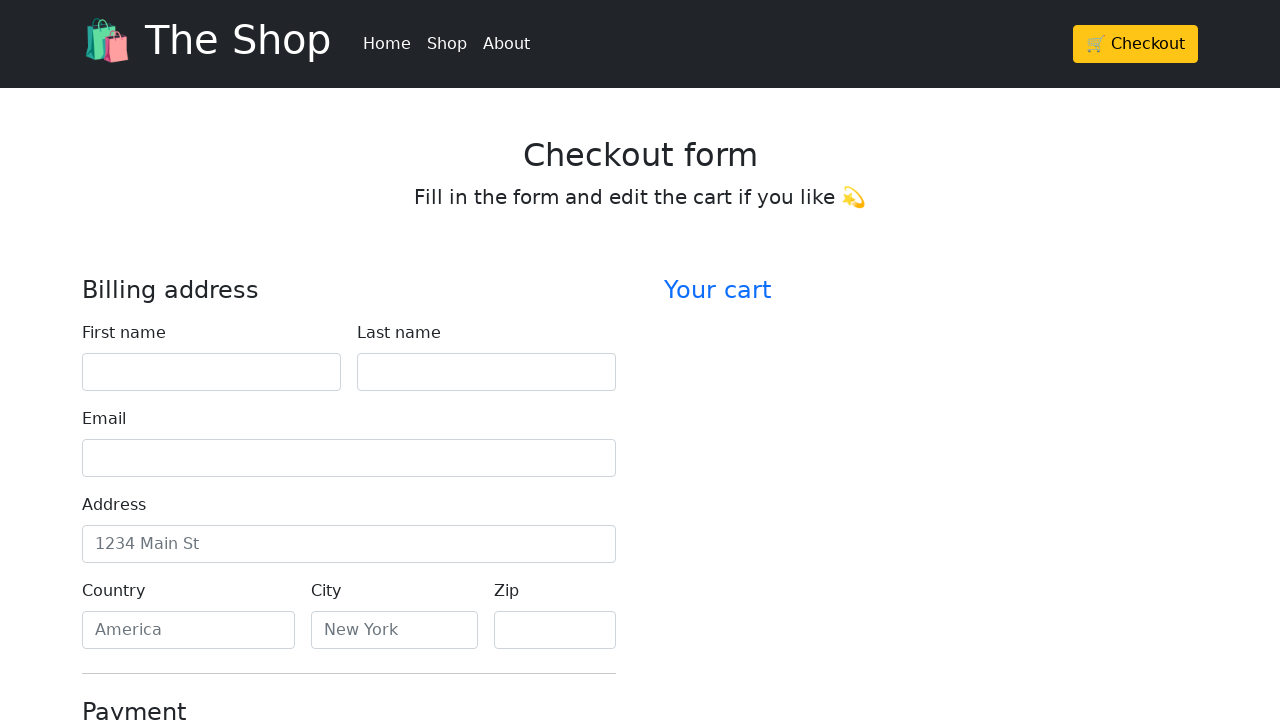

Waited for checkout page to load
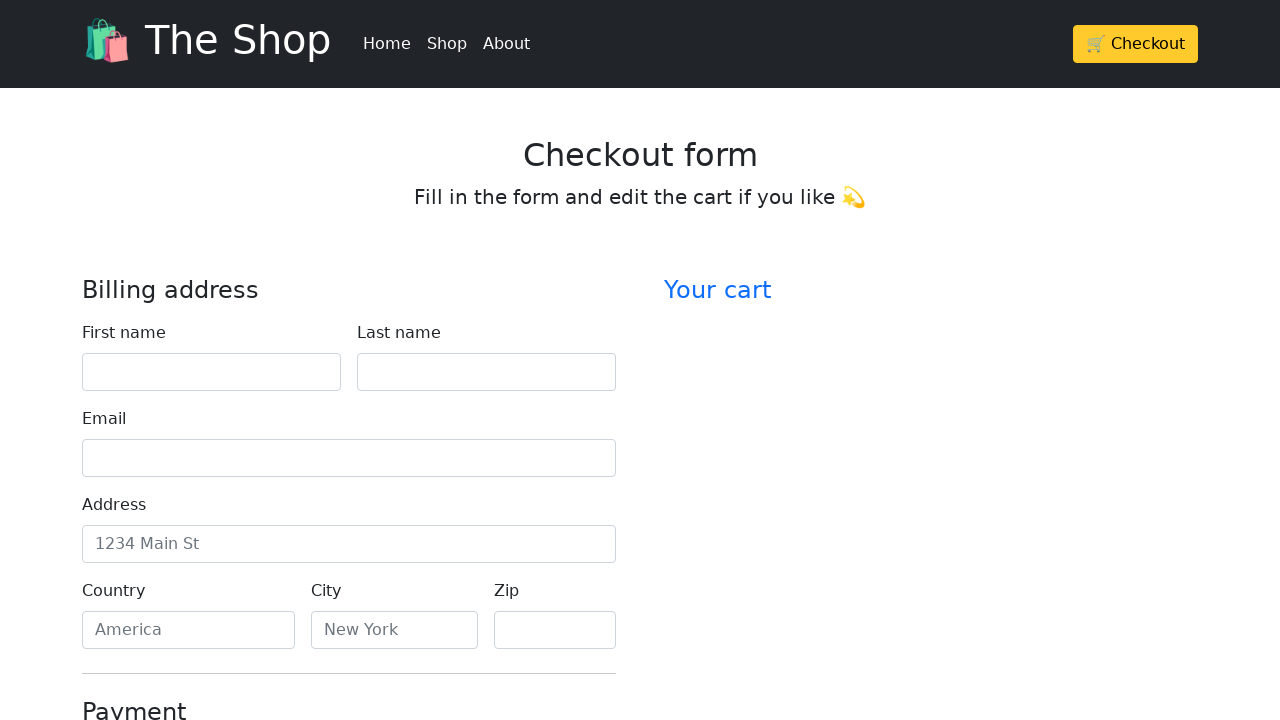

Filled firstName field with 'John' on #firstName
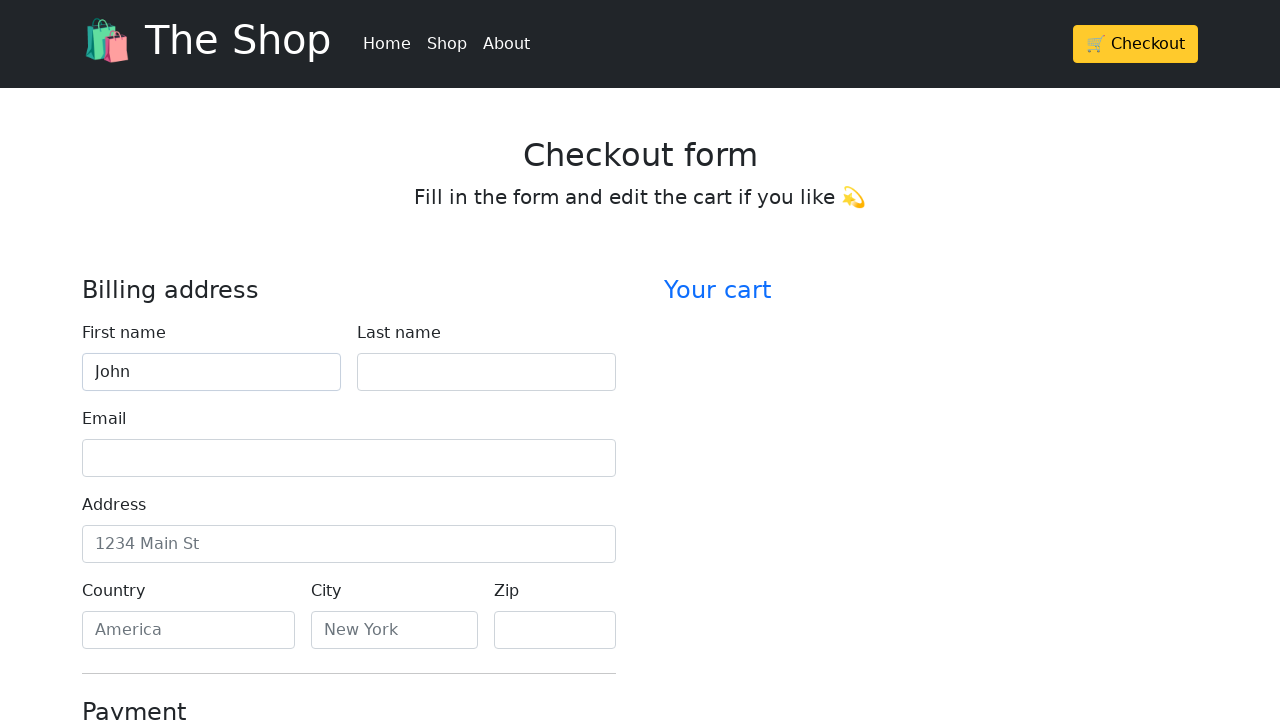

Filled lastName field with 'Doe' on #lastName
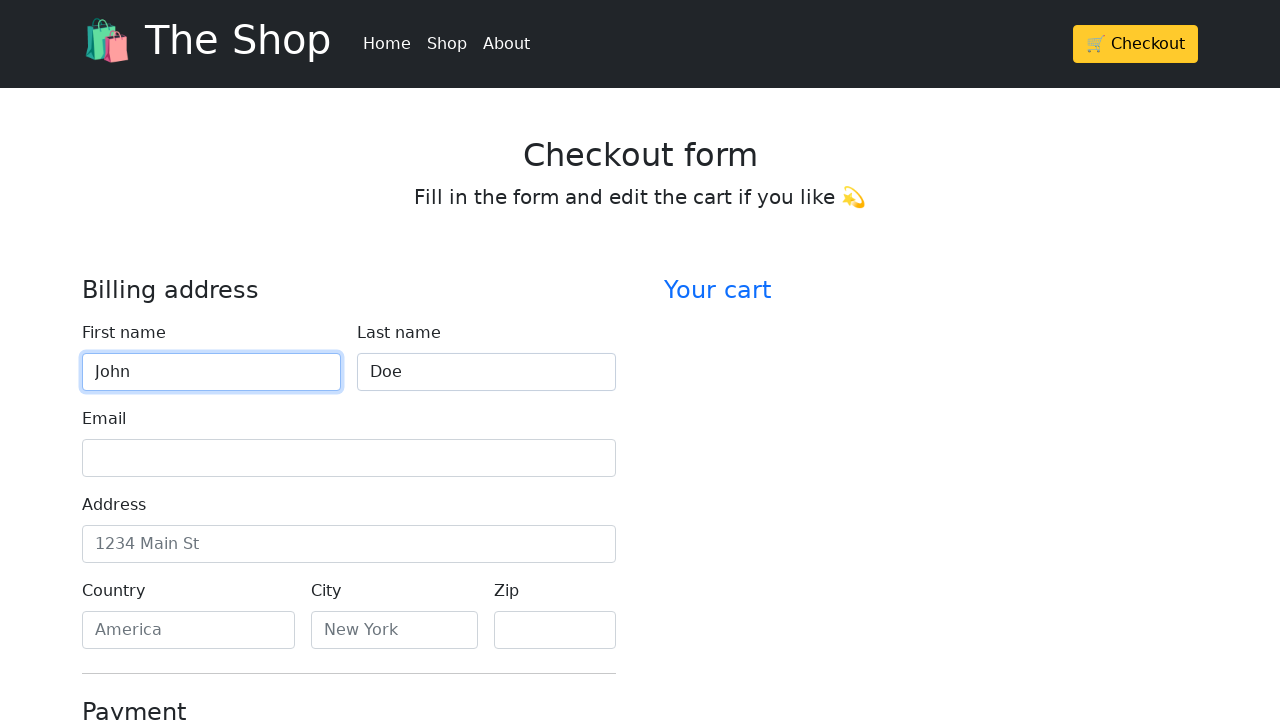

Filled email field with 'john.doe@example.com' on #email
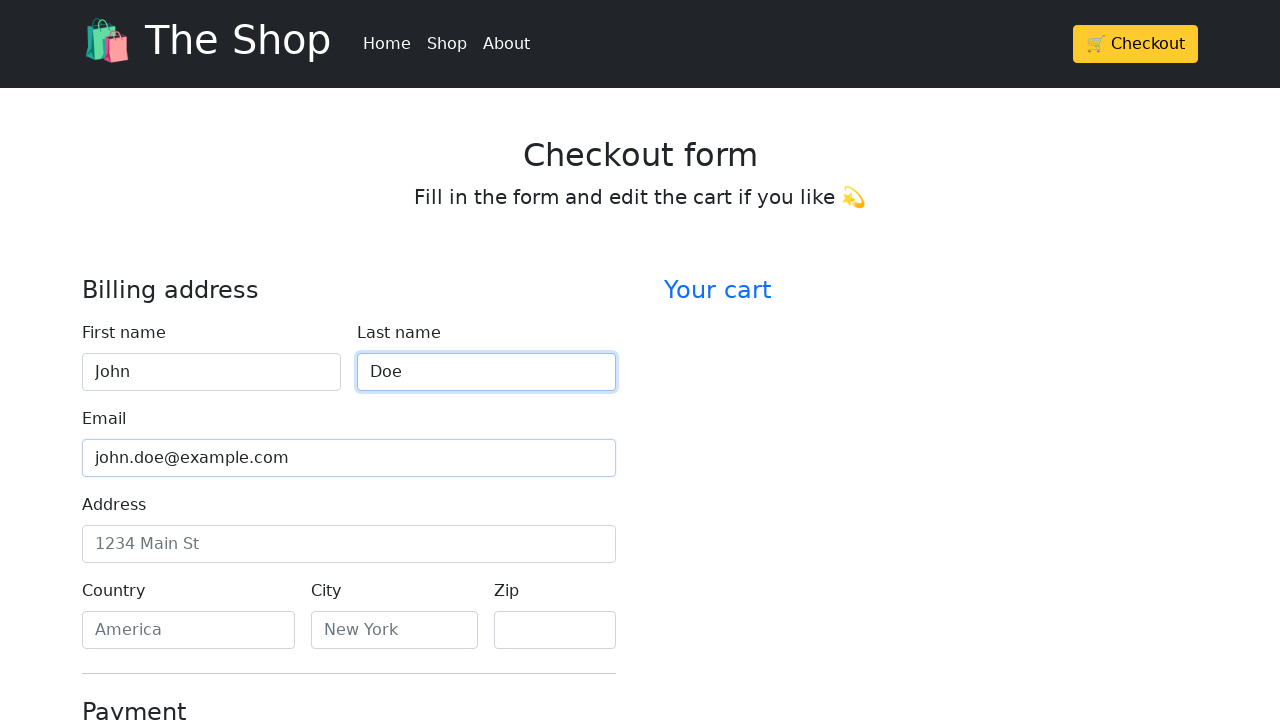

Filled address field with '123 Main Street' on #address
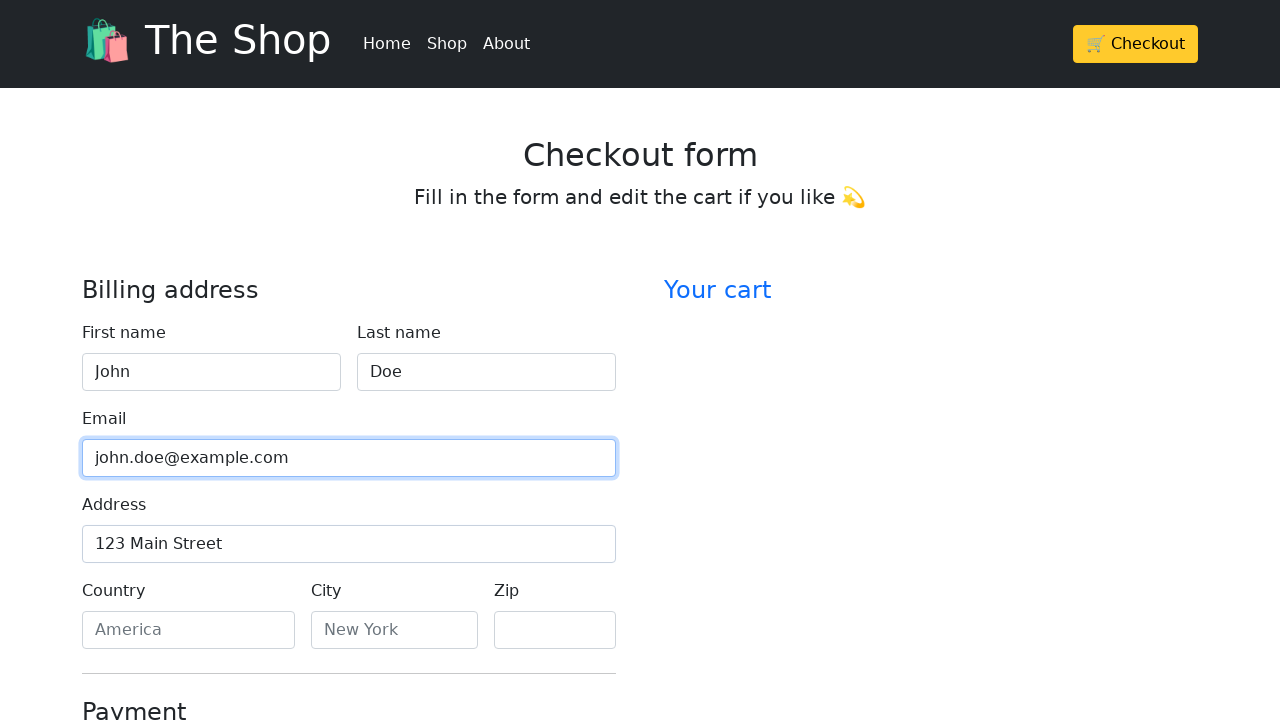

Filled country field with 'Sweden' on #country
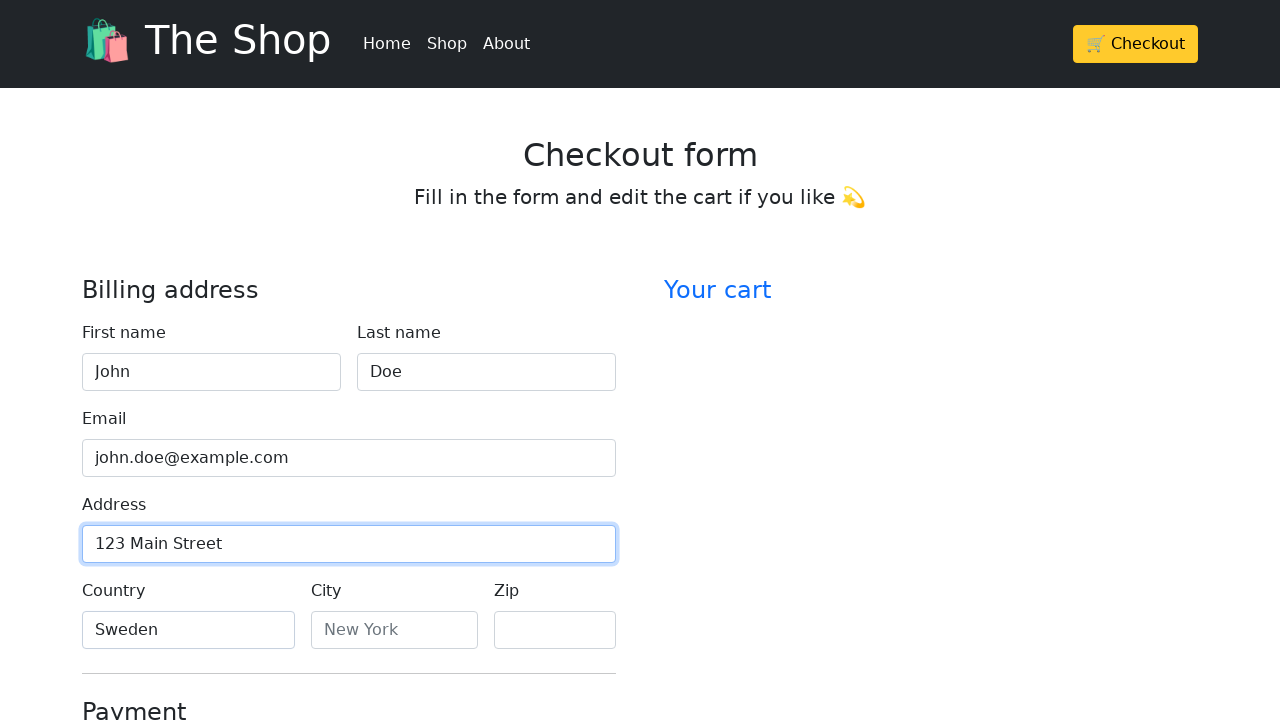

Filled city field with 'Stockholm' on #city
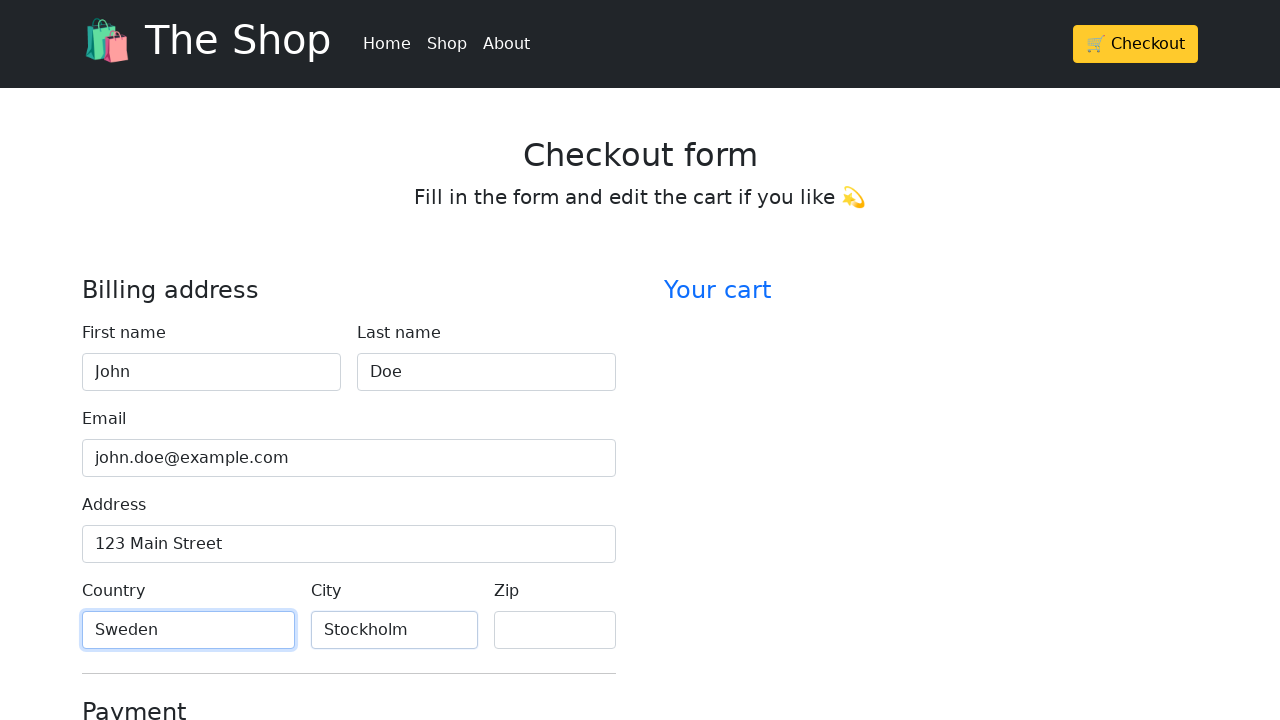

Filled zip field with '12345' on #zip
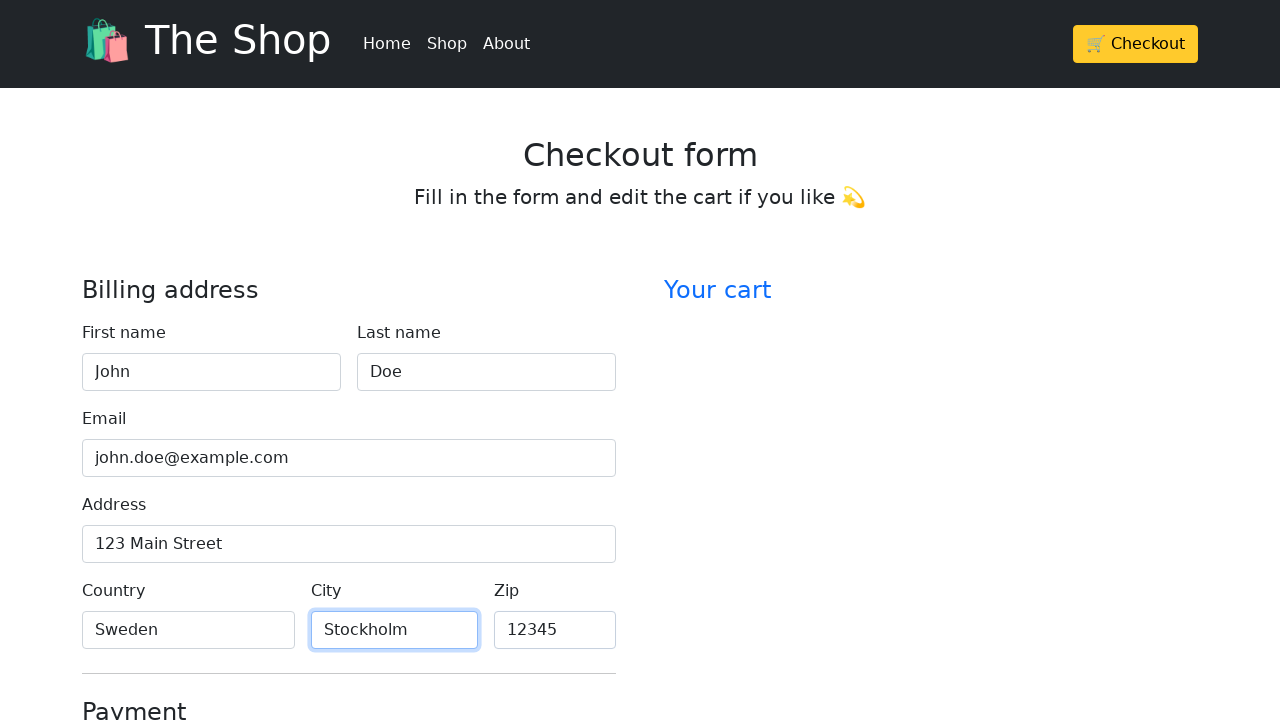

Filled credit card name field with 'John Doe' on #cc-name
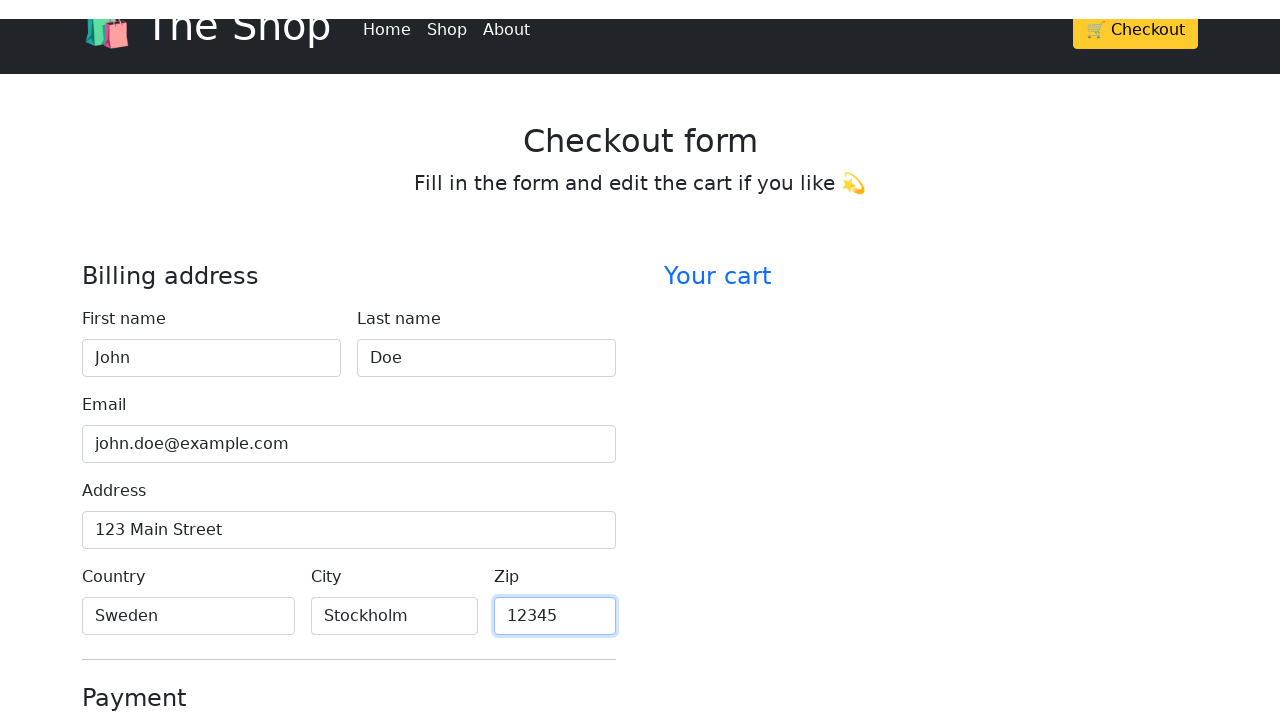

Filled credit card number field with '4111111111111111' on #cc-number
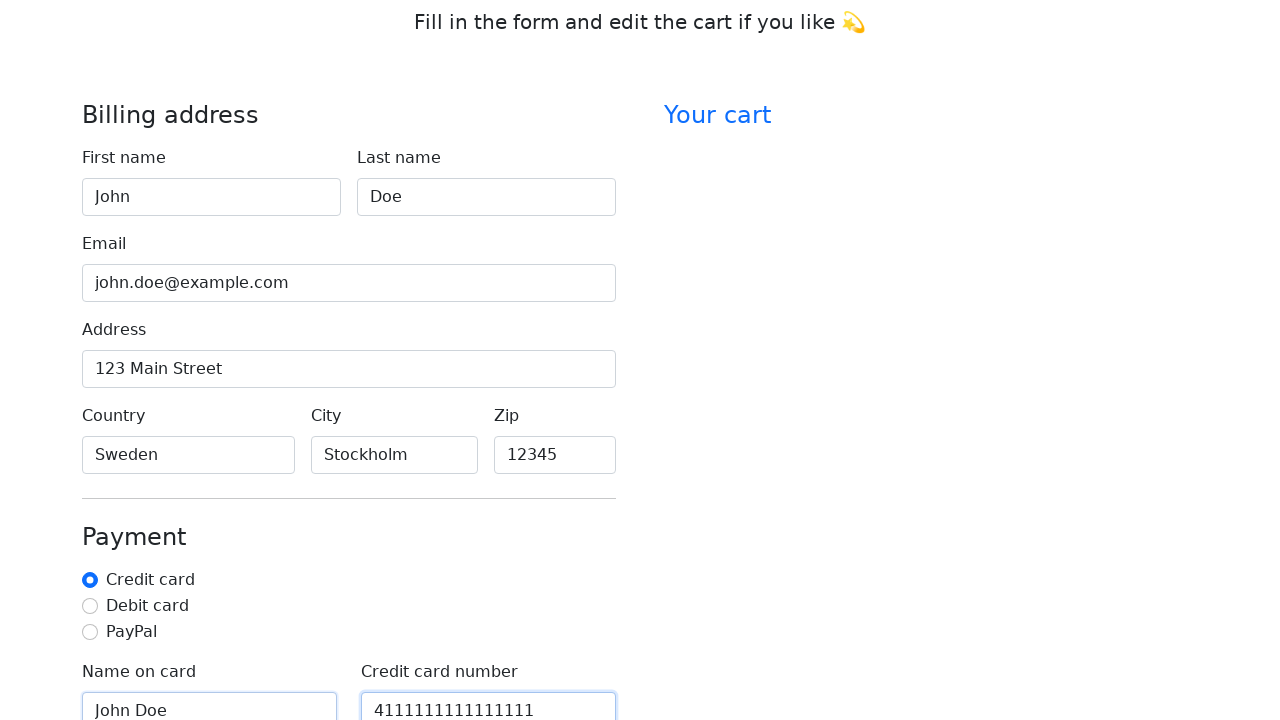

Filled credit card expiration field with '12/25' on #cc-expiration
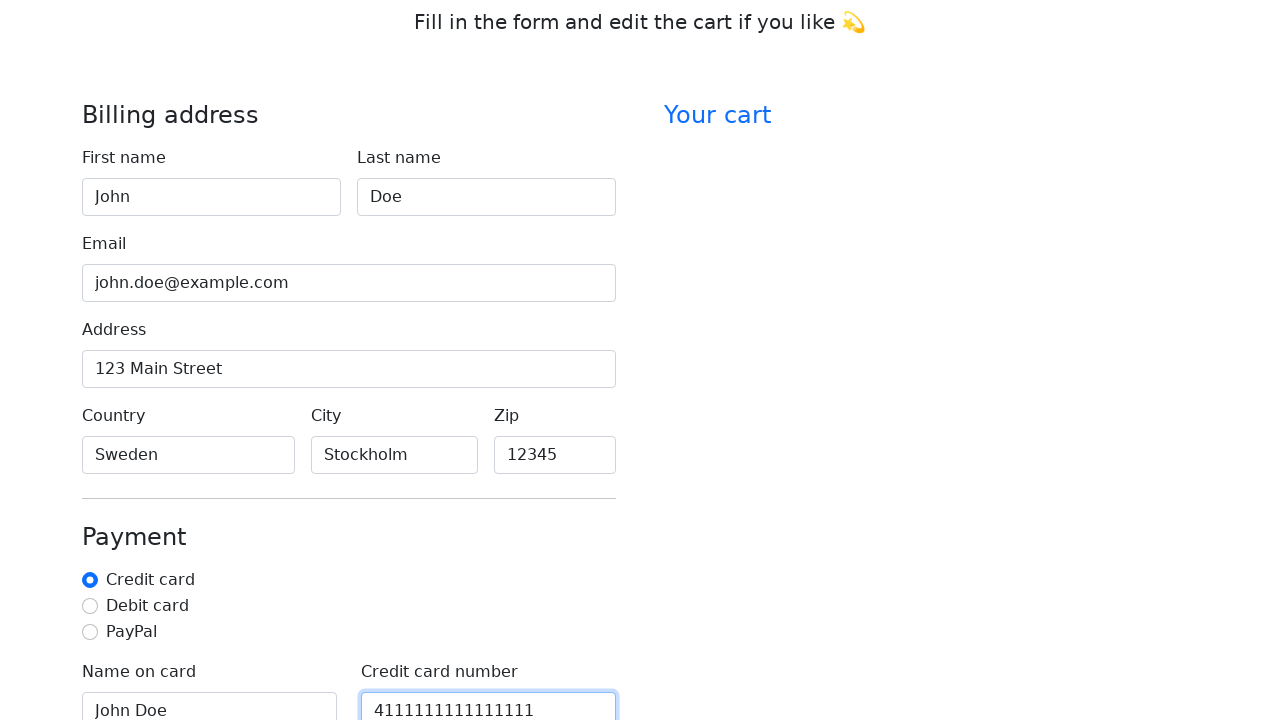

Filled credit card CVV field with '123' on #cc-cvv
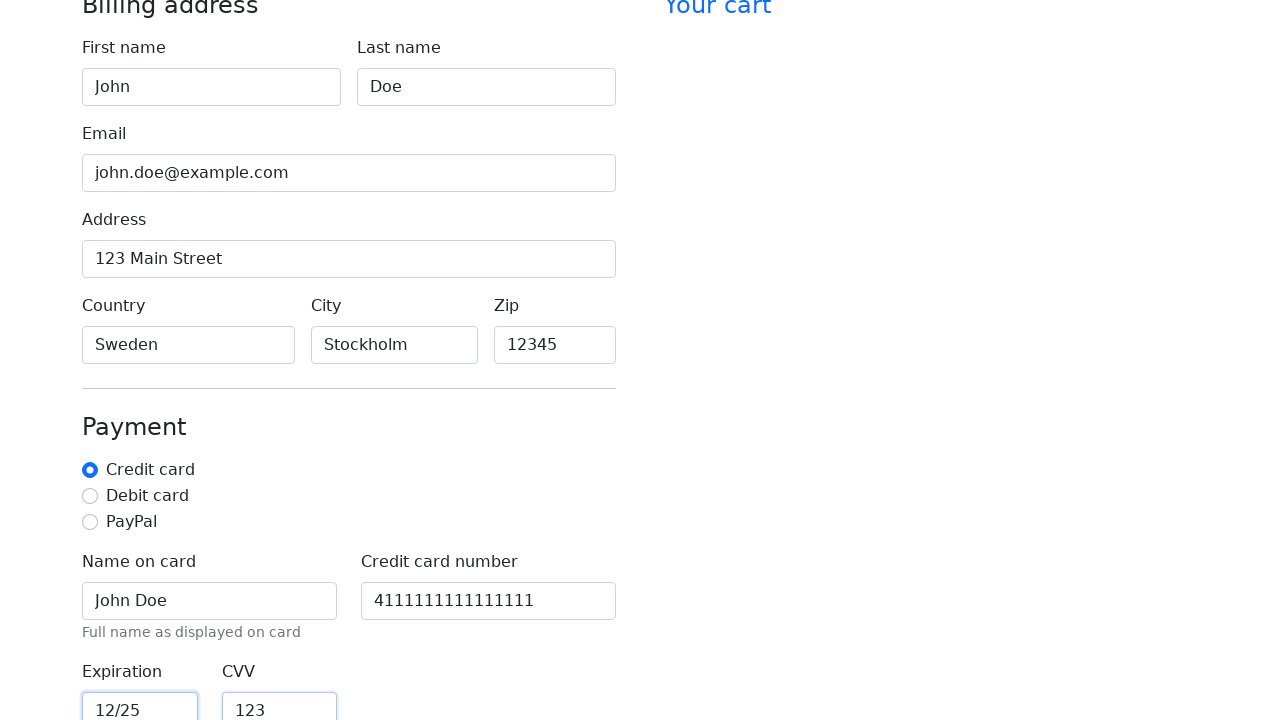

Scrolled Continue to checkout button into view
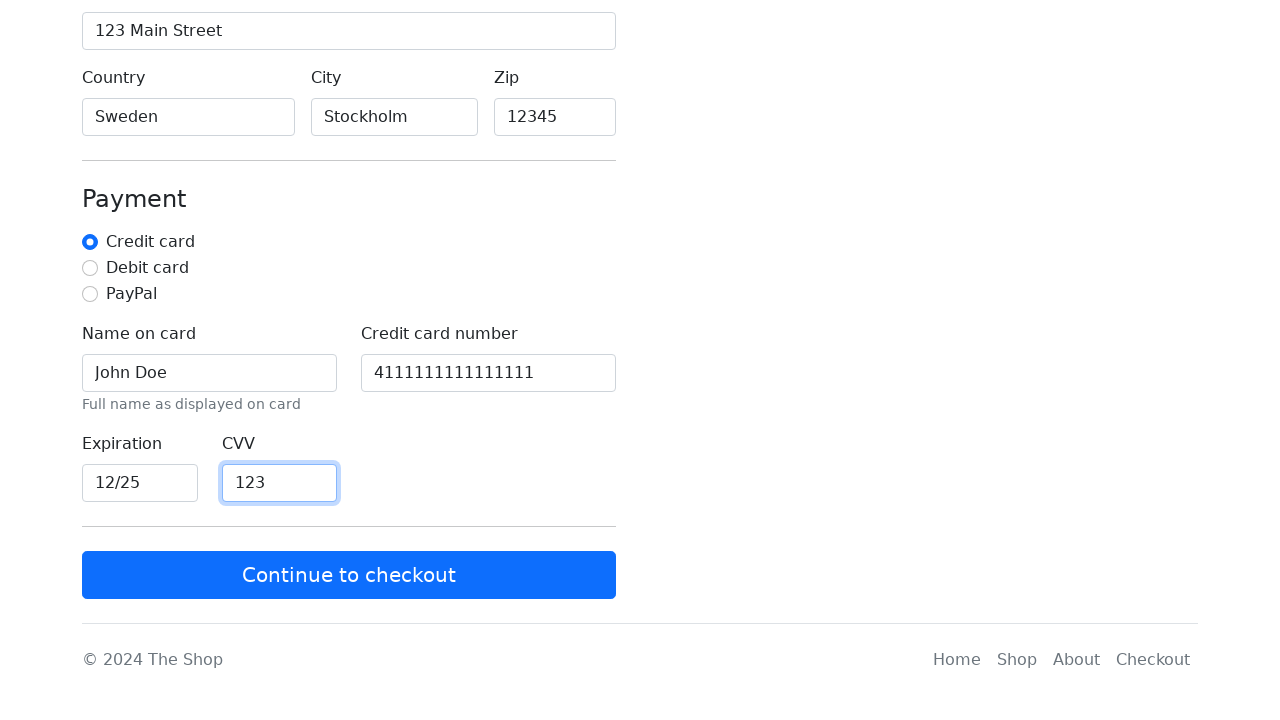

Clicked Continue to checkout button to submit the form at (349, 575) on xpath=/html/body/main/div[2]/div[2]/form/button
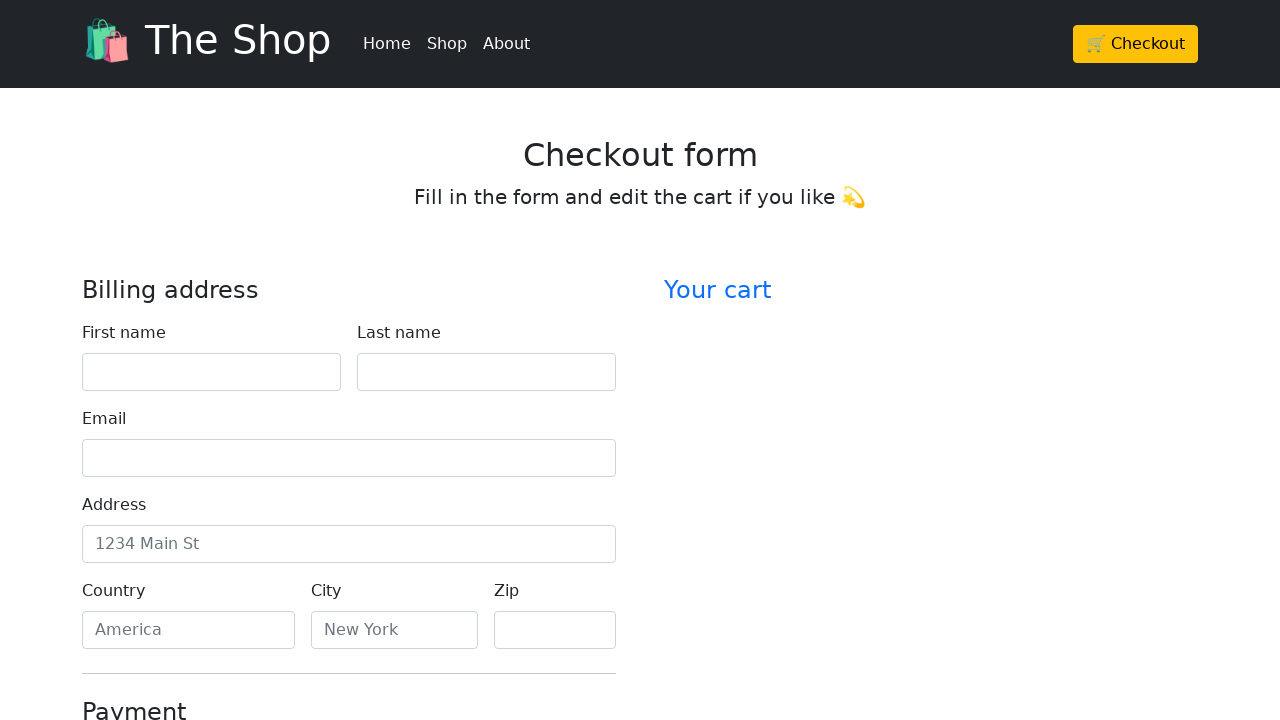

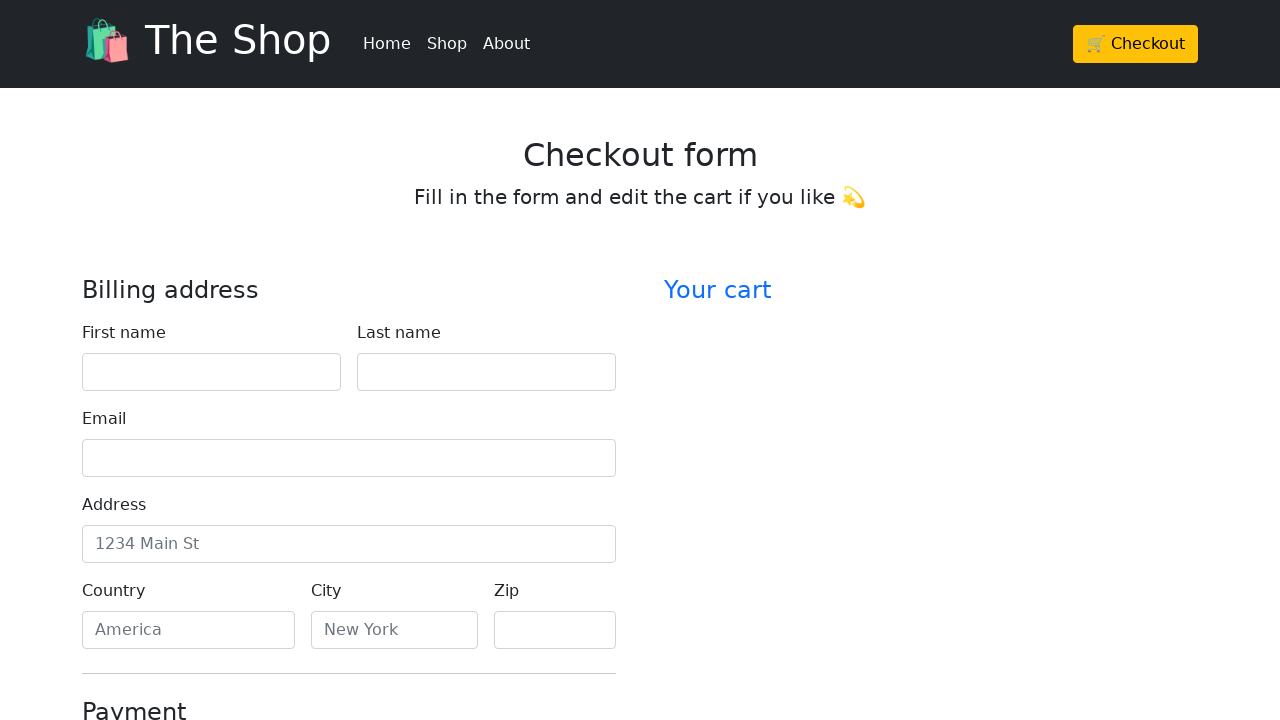